Tests search filter functionality on a offers page by searching for "rice" and verifying that filtered results match the search term

Starting URL: https://rahulshettyacademy.com/seleniumPractise/#/offers

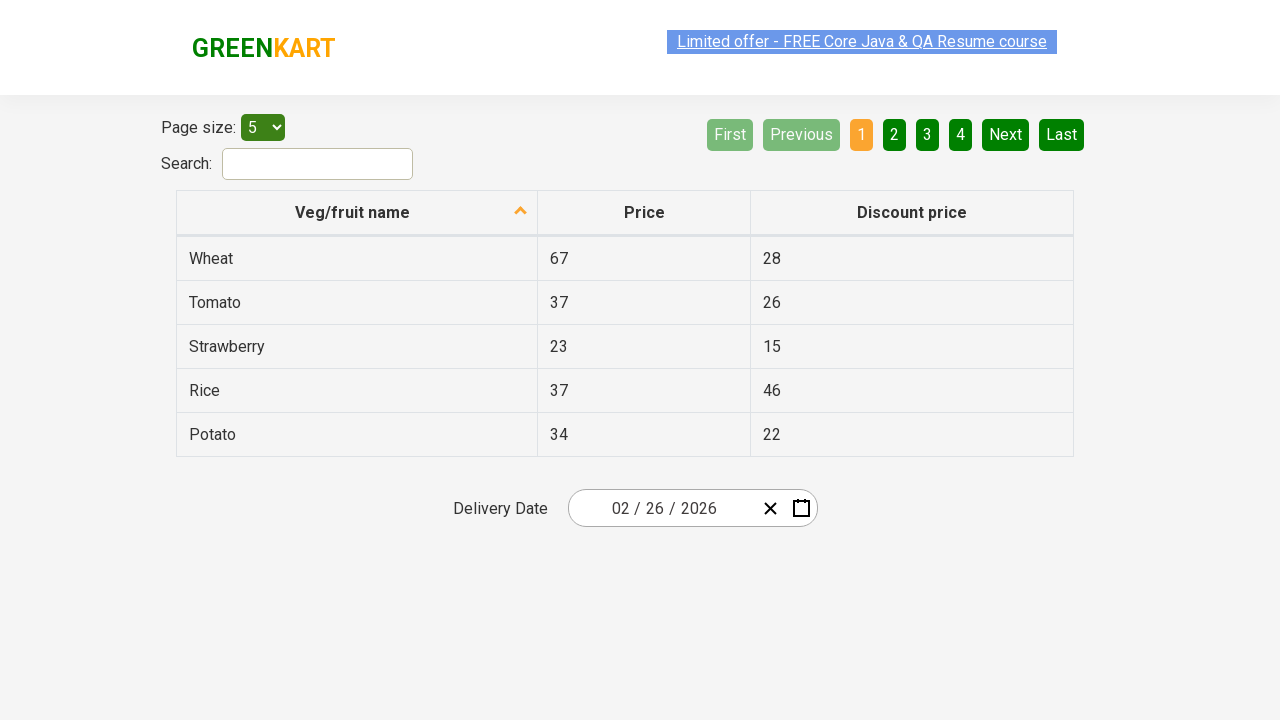

Filled search field with 'rice' on #search-field
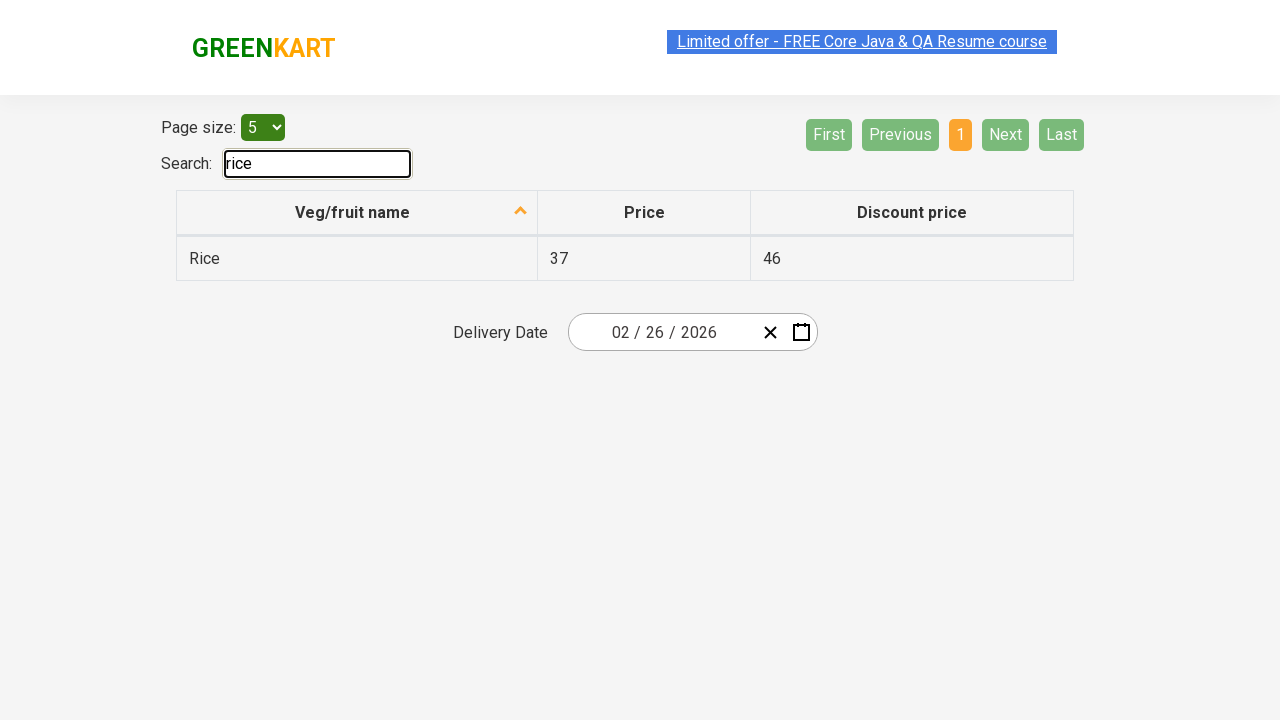

Waited for filter to apply
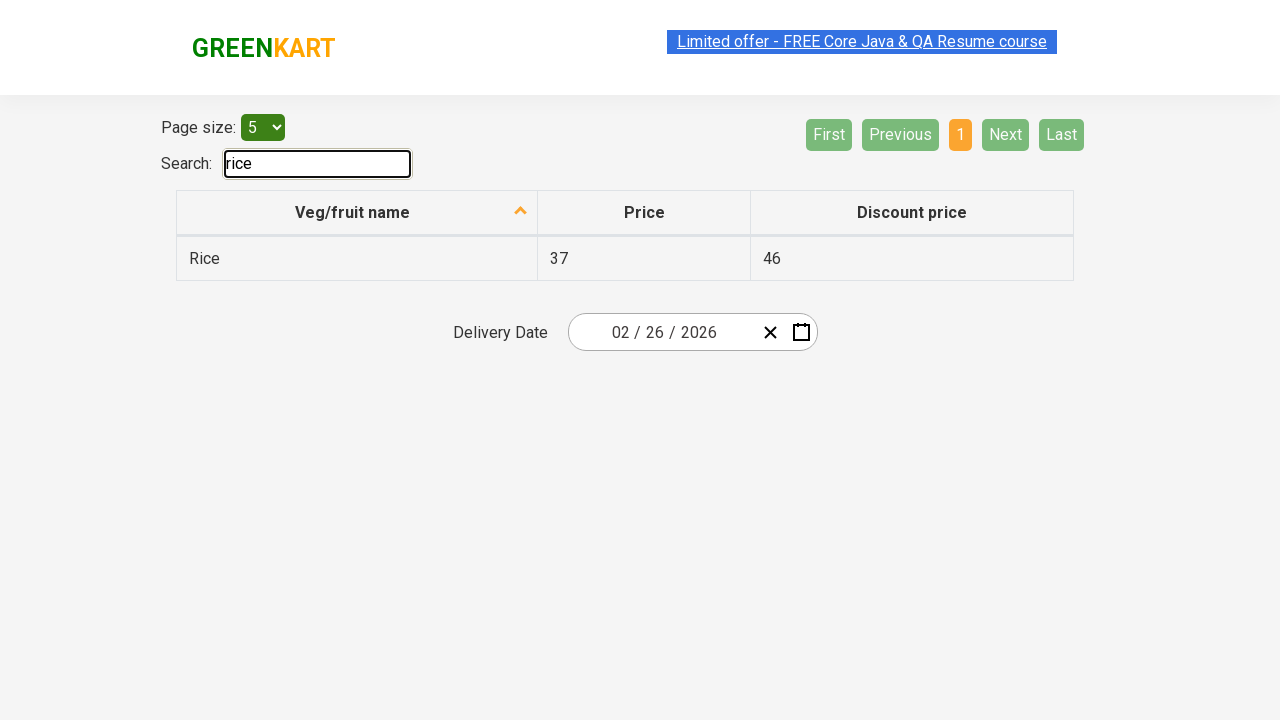

Retrieved all vegetable names from the first column
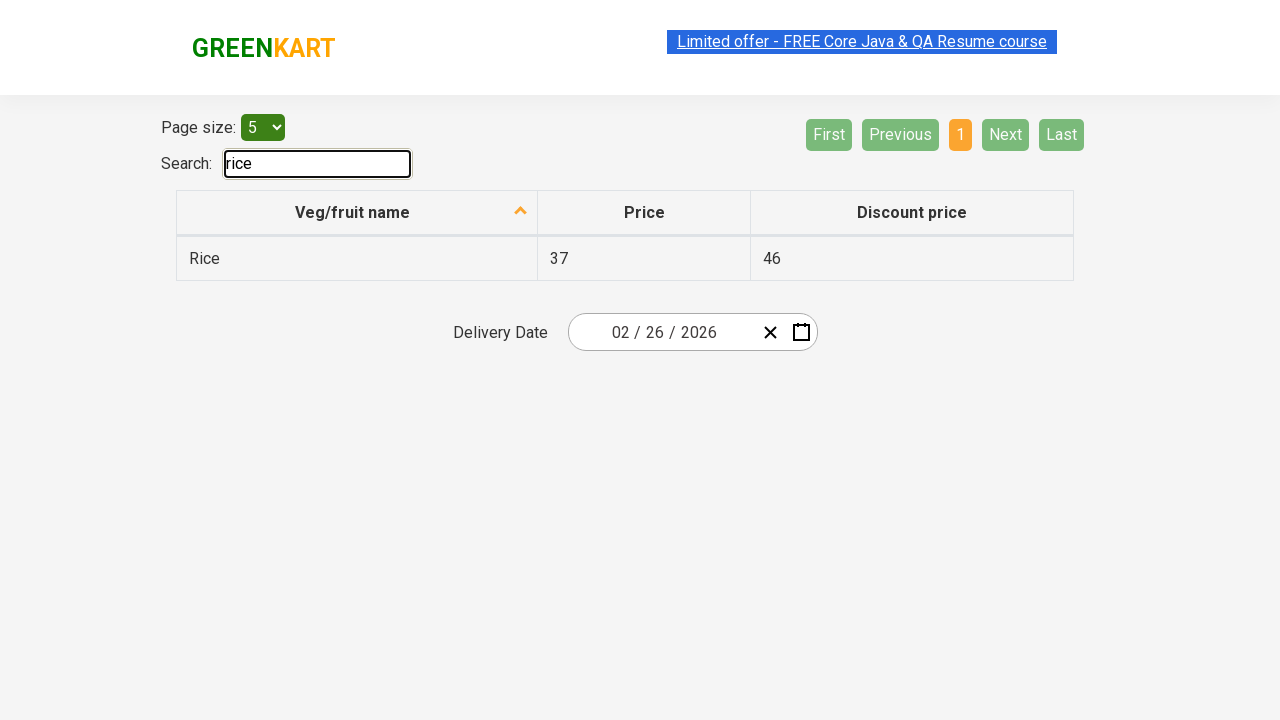

Verified that 'Rice' contains 'rice'
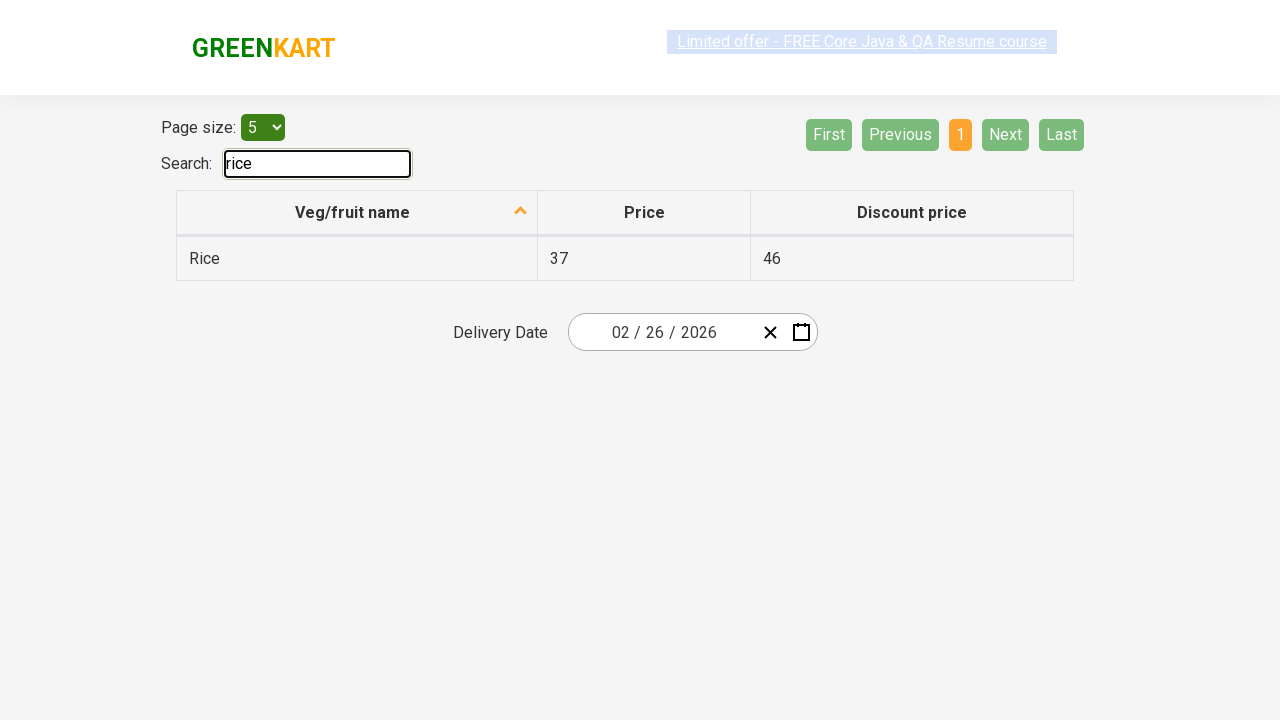

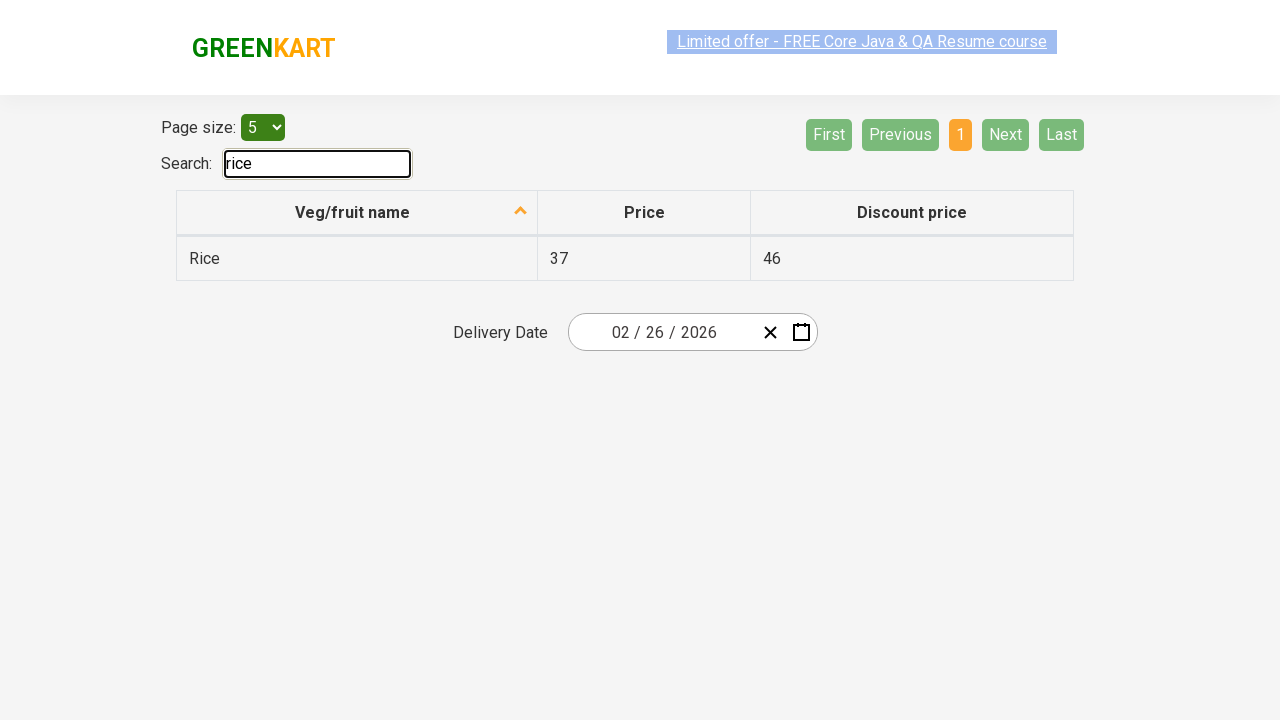